Navigates to the demo tables page and reads all rows and columns from the Employee Manager table (table1)

Starting URL: http://automationbykrishna.com

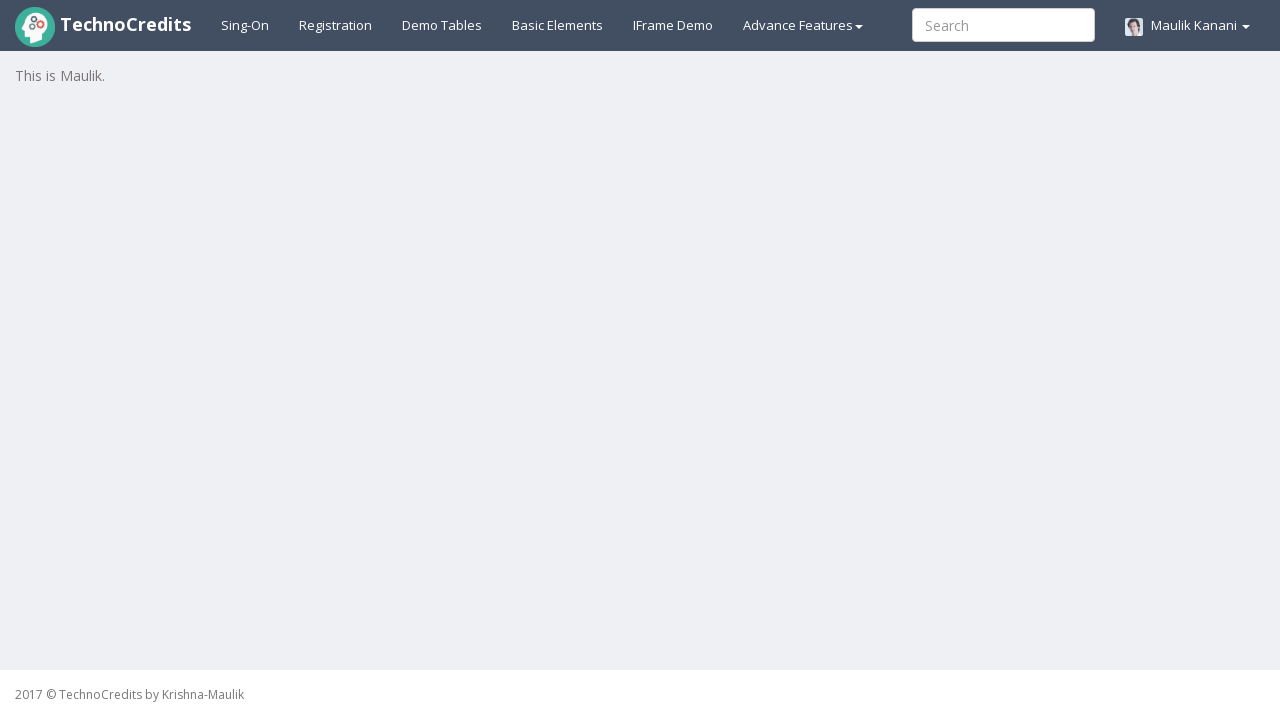

Clicked on the Demo Tables tab at (442, 25) on a#demotable
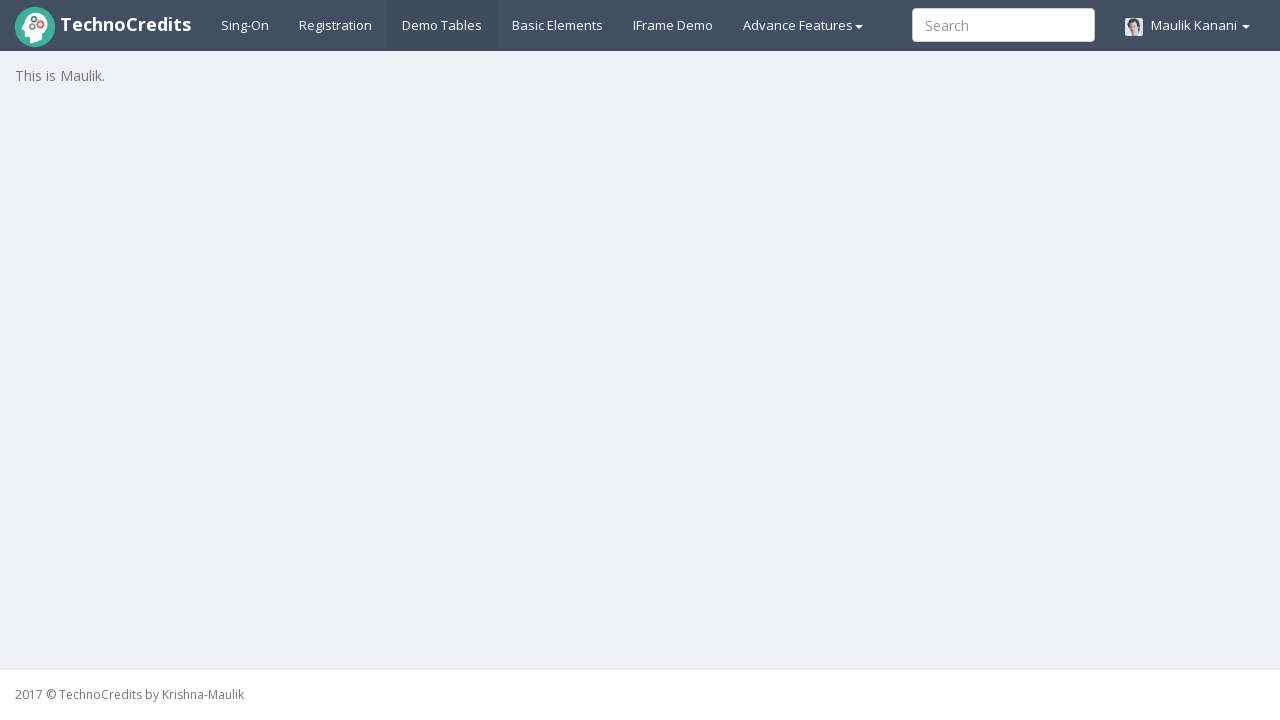

Employee Manager table (table1) is now visible
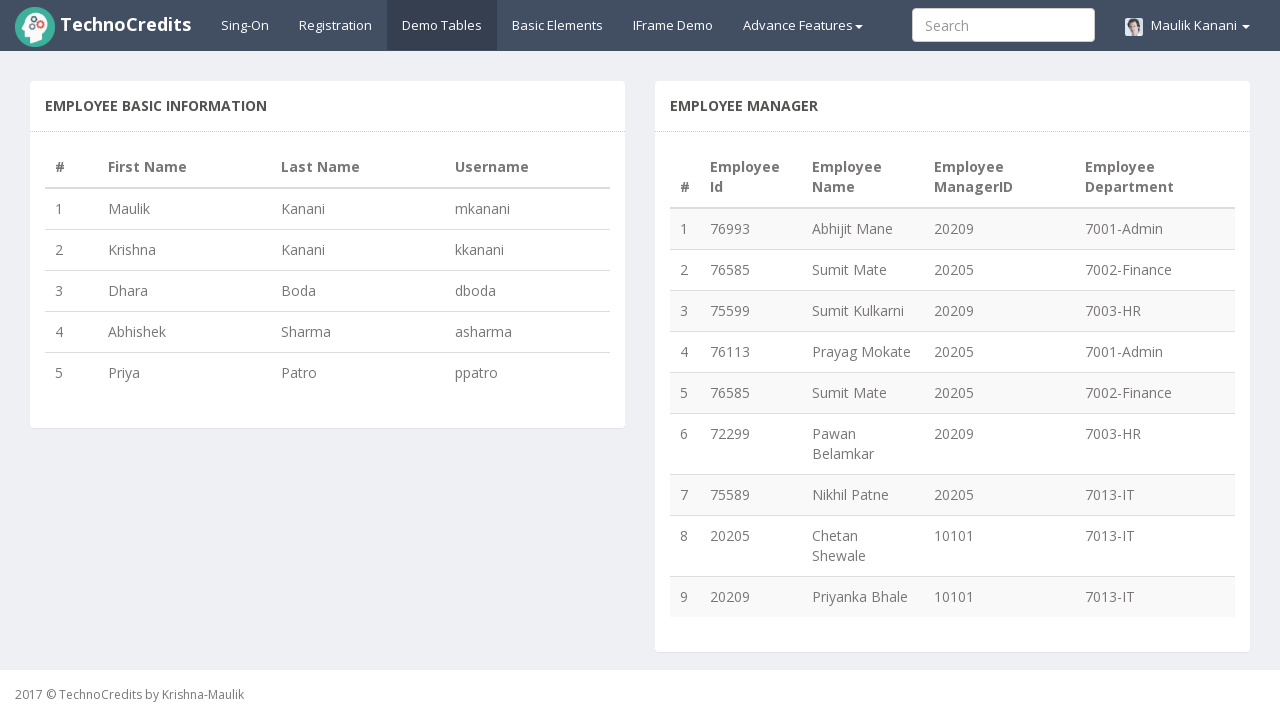

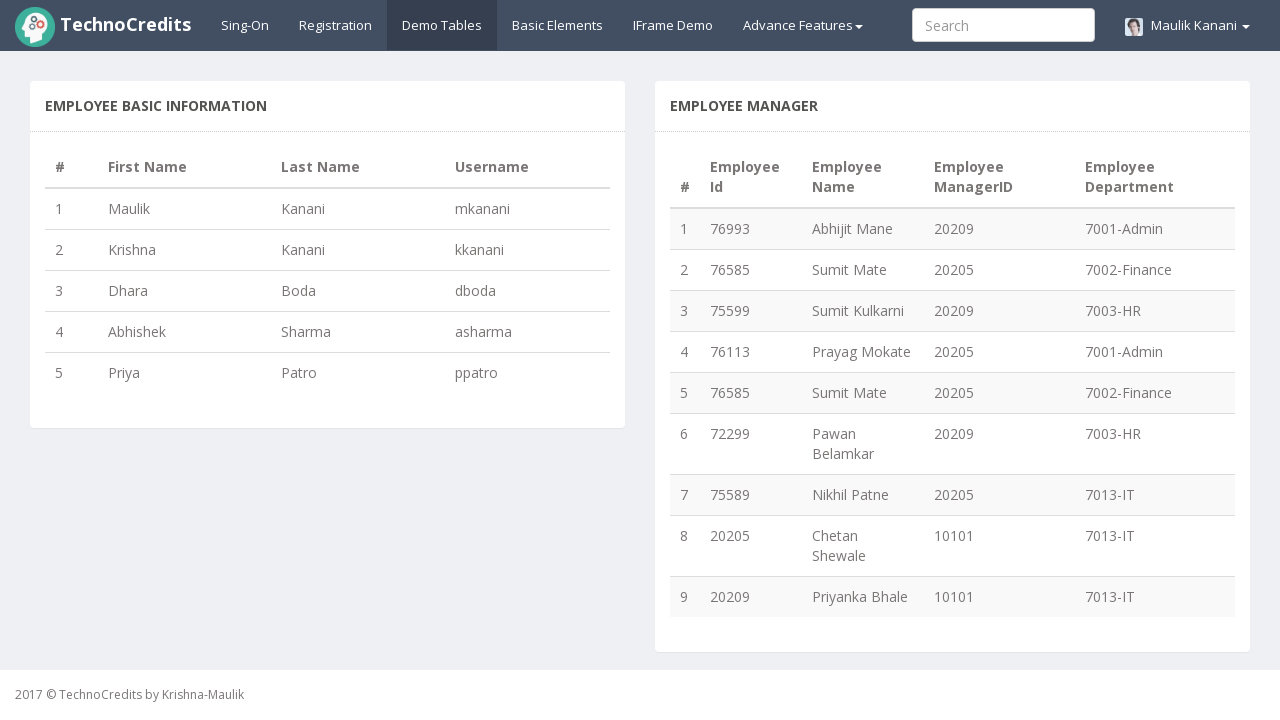